Tests a jQuery progress bar by clicking the download button and waiting for the progress to complete

Starting URL: https://demo.automationtesting.in/JqueryProgressBar.html

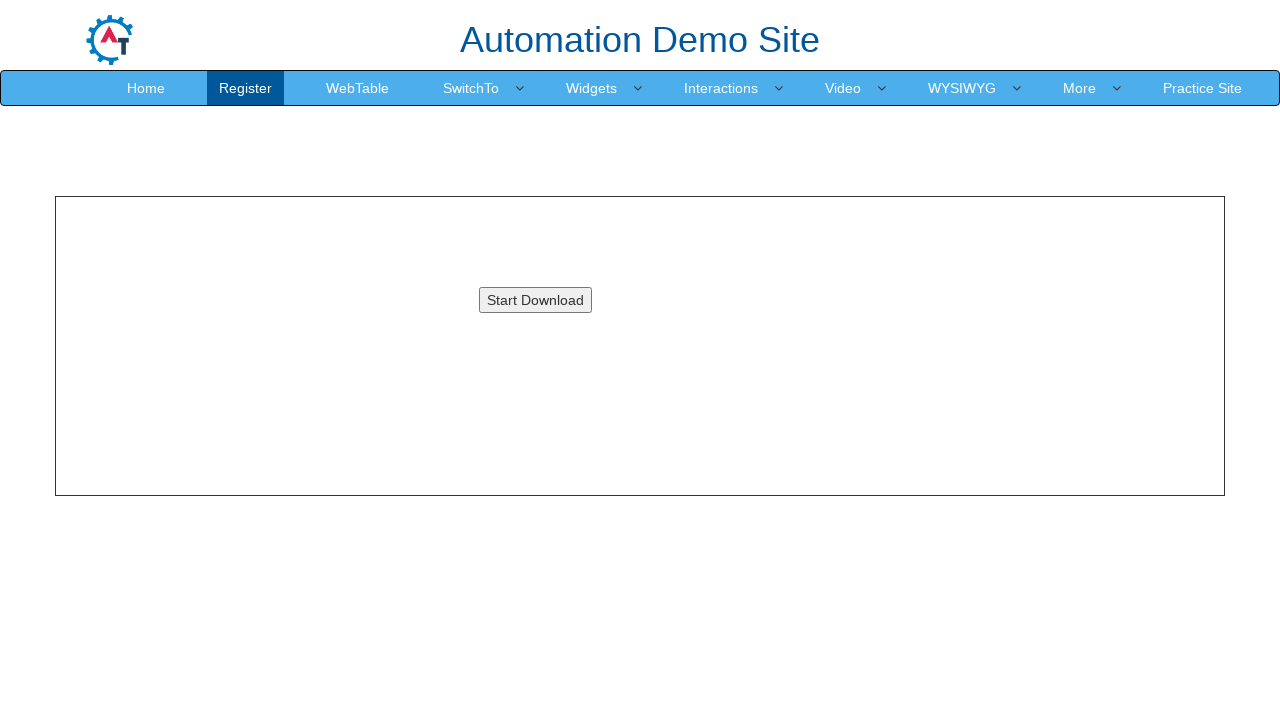

Clicked the download button to start progress bar at (535, 300) on xpath=//*[@id="downloadButton"]
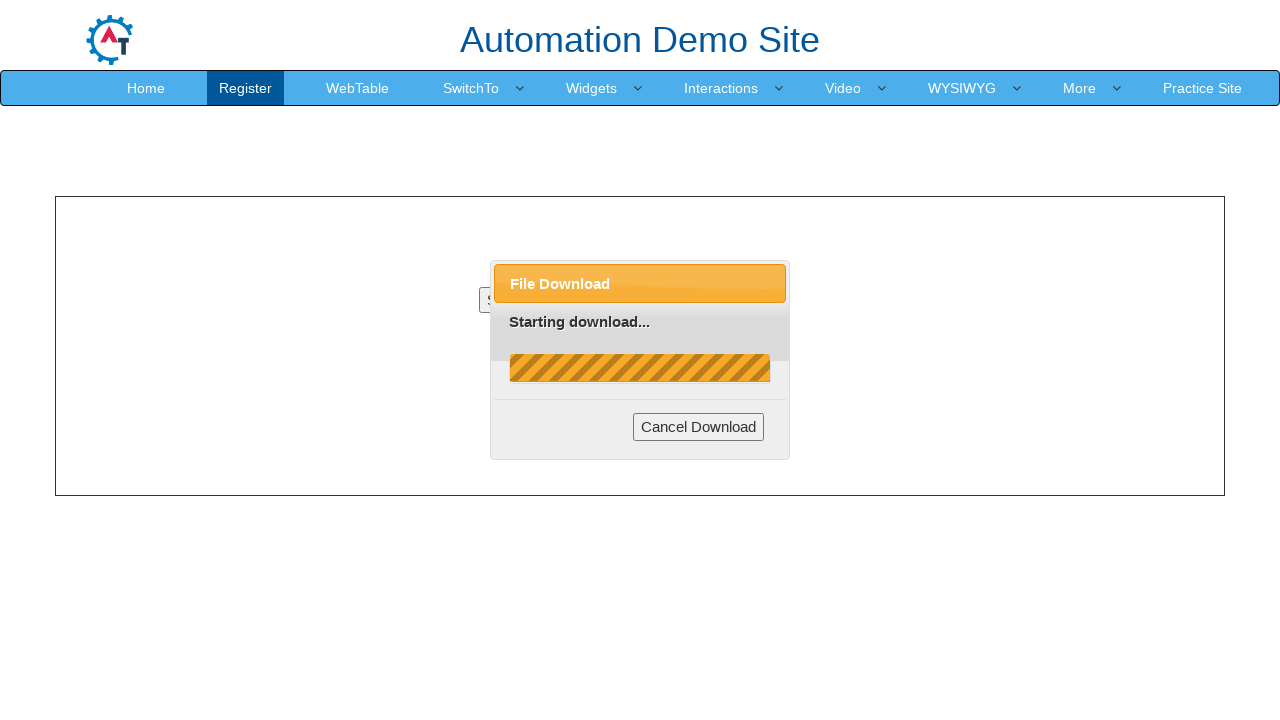

Progress label appeared on the page
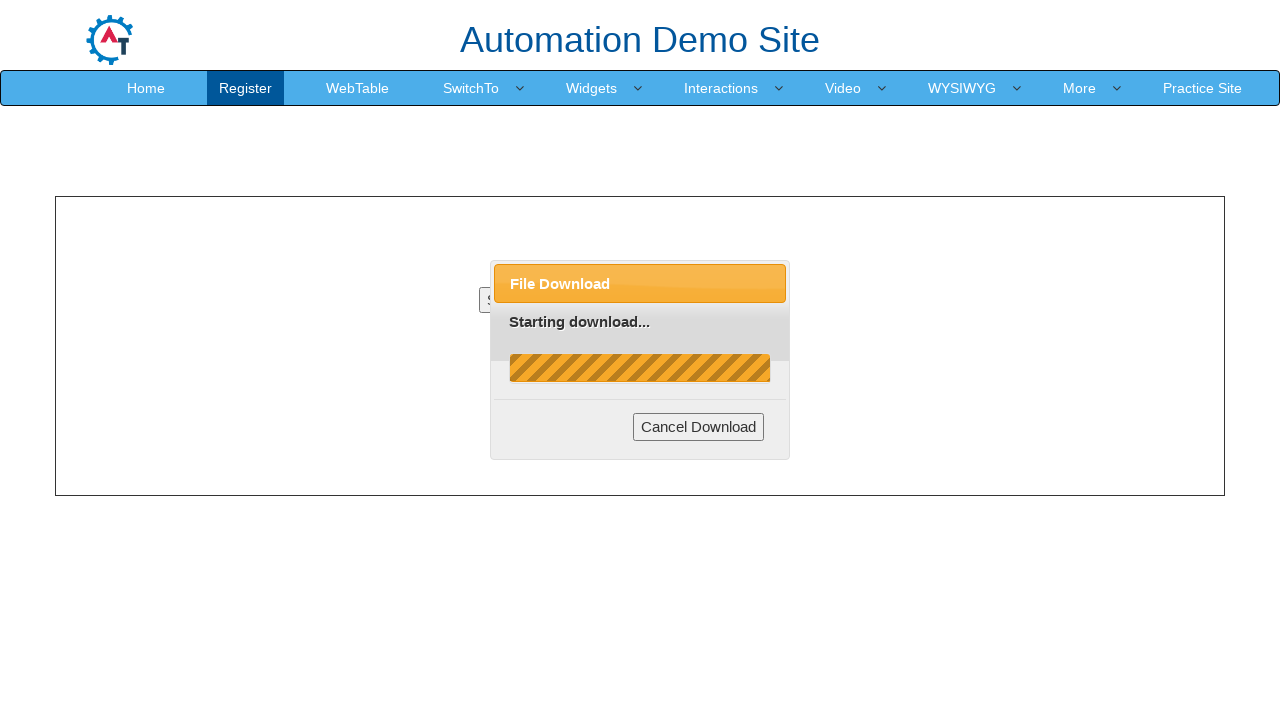

Progress bar completed successfully with 'Complete!' message
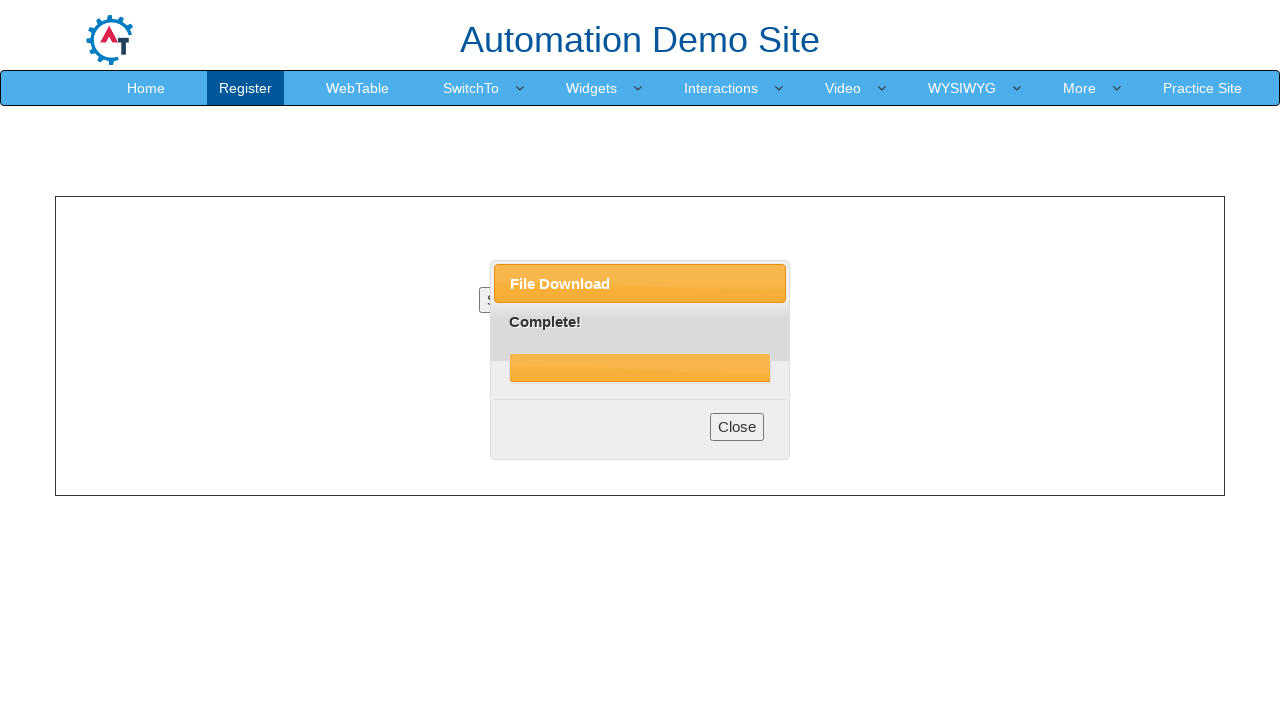

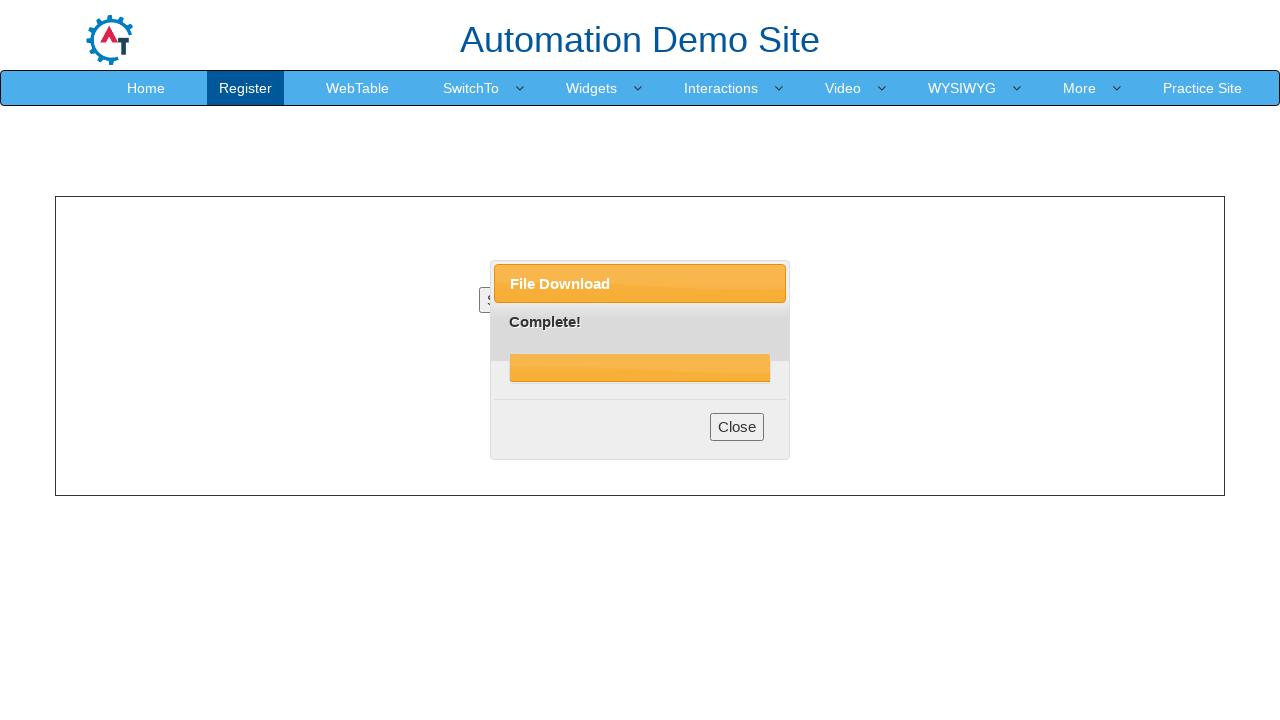